Tests drag and drop by offset coordinates

Starting URL: https://demoqa.com/droppable

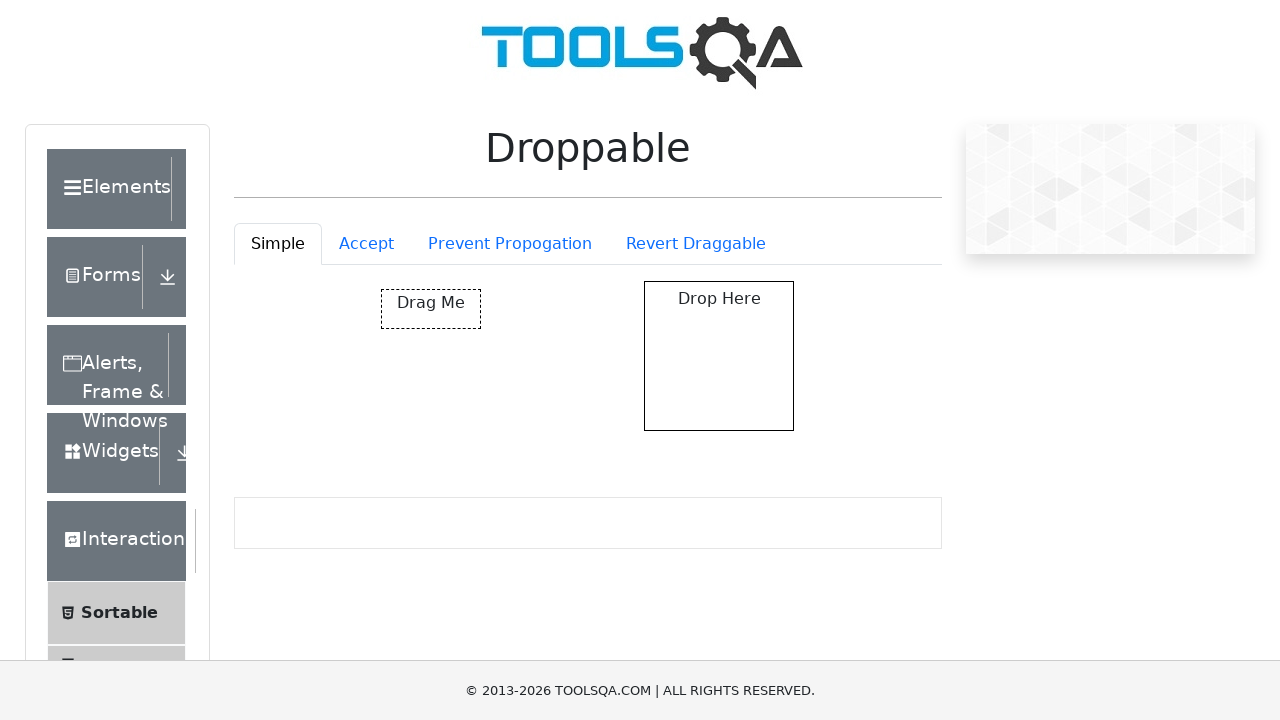

Located the draggable element with ID 'draggable'
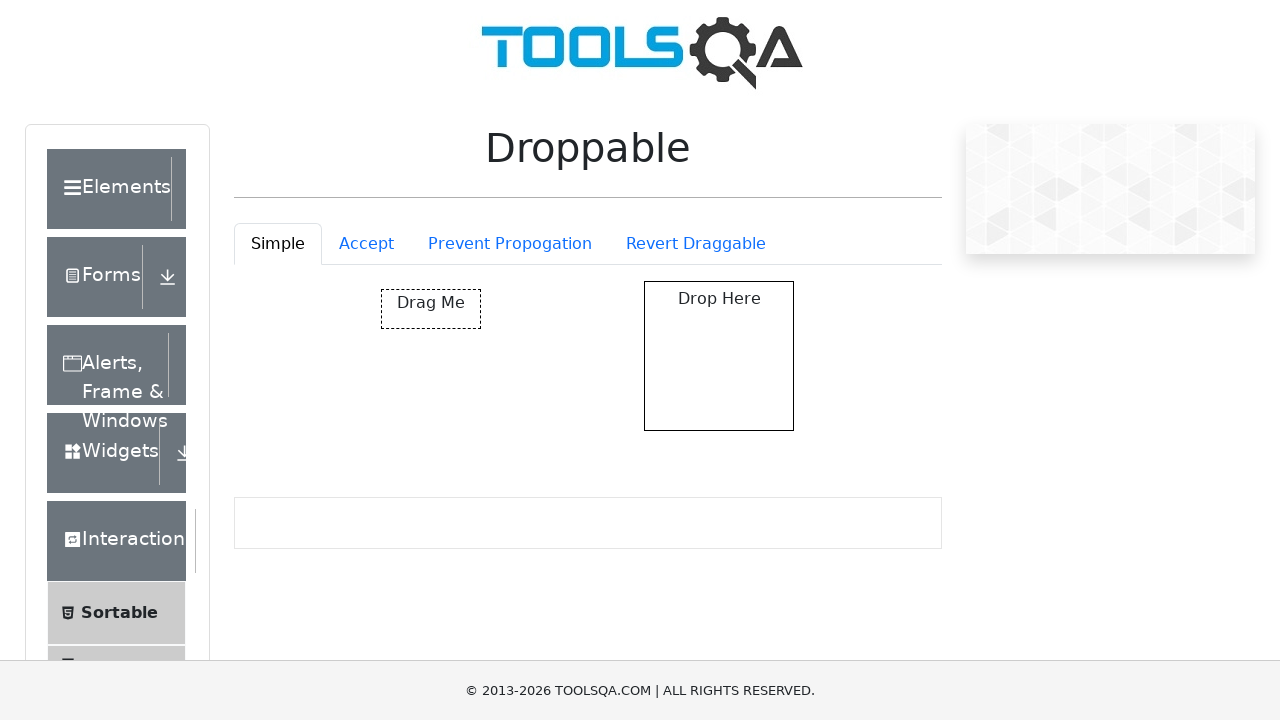

Retrieved bounding box coordinates of draggable element
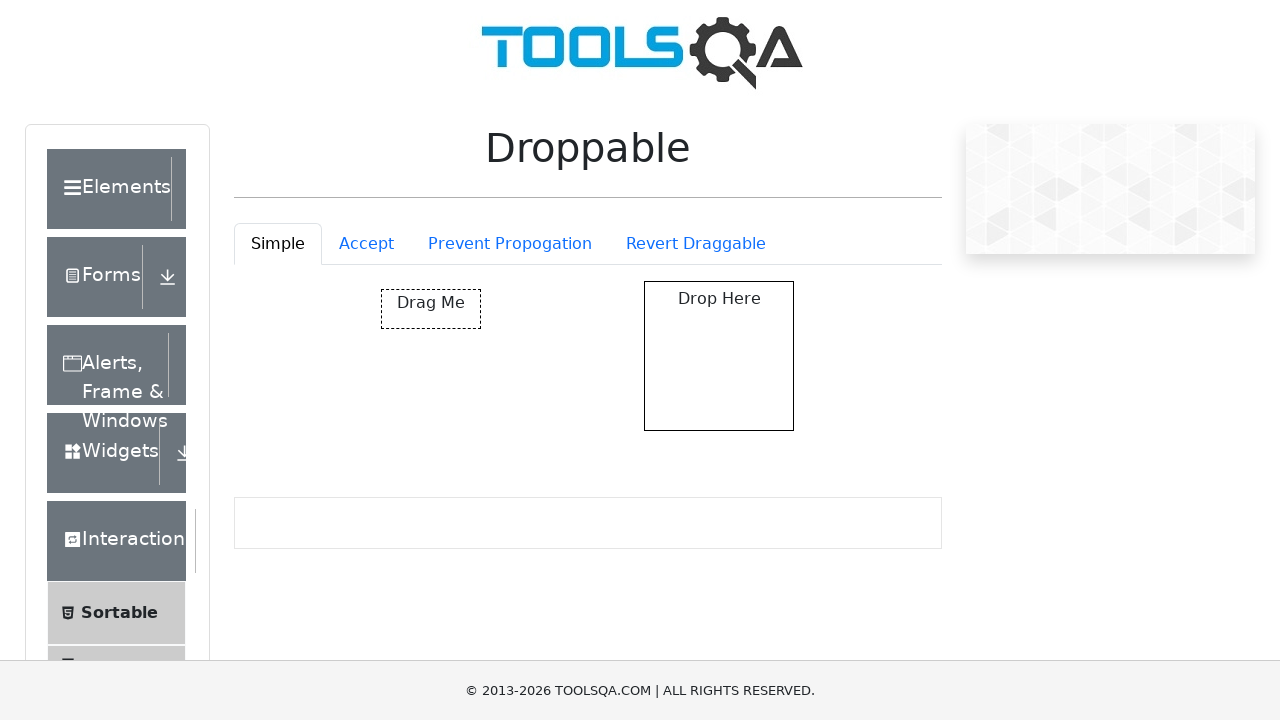

Moved mouse to center of draggable element at (431, 309)
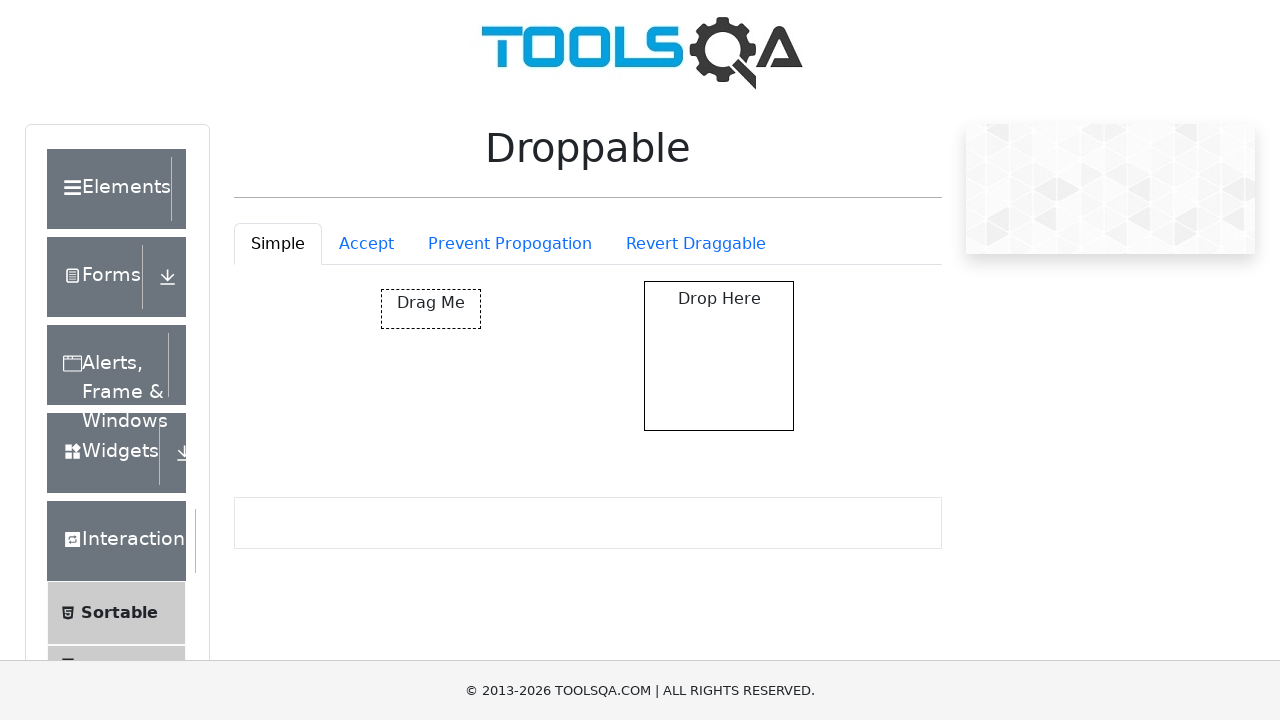

Pressed mouse button down to start drag at (431, 309)
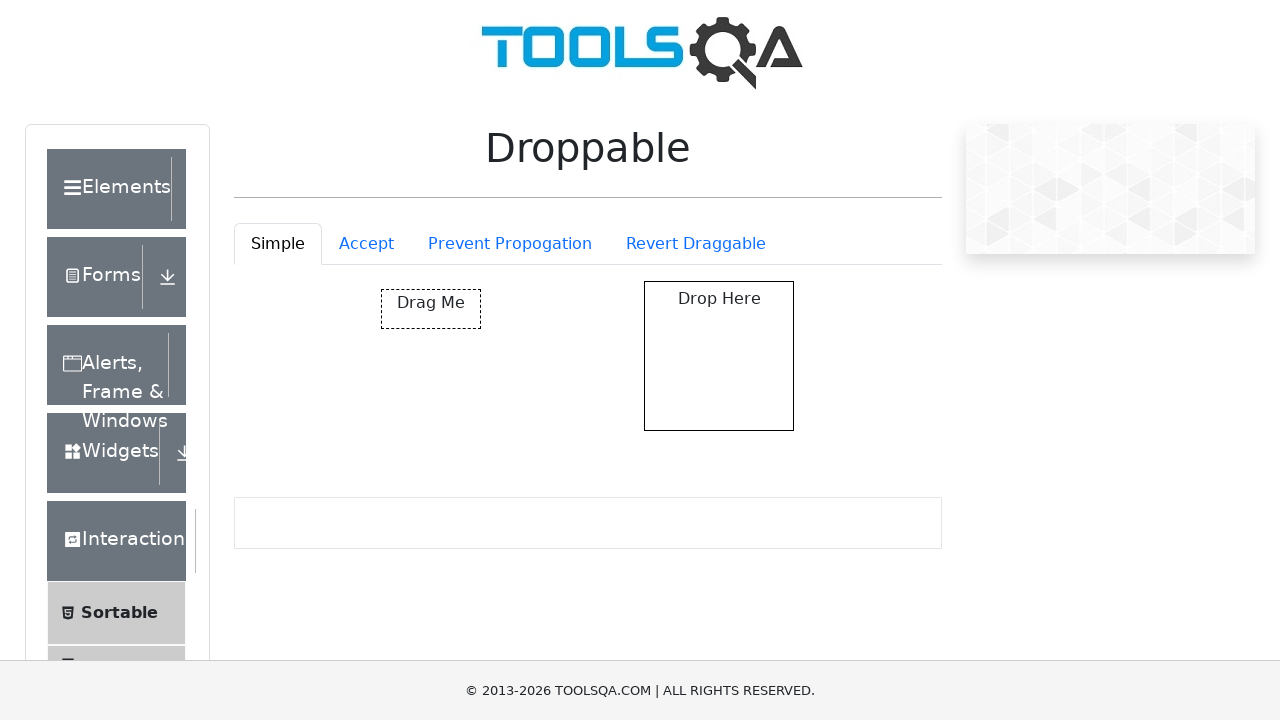

Moved mouse to target offset position (270px right, 100px down) at (651, 389)
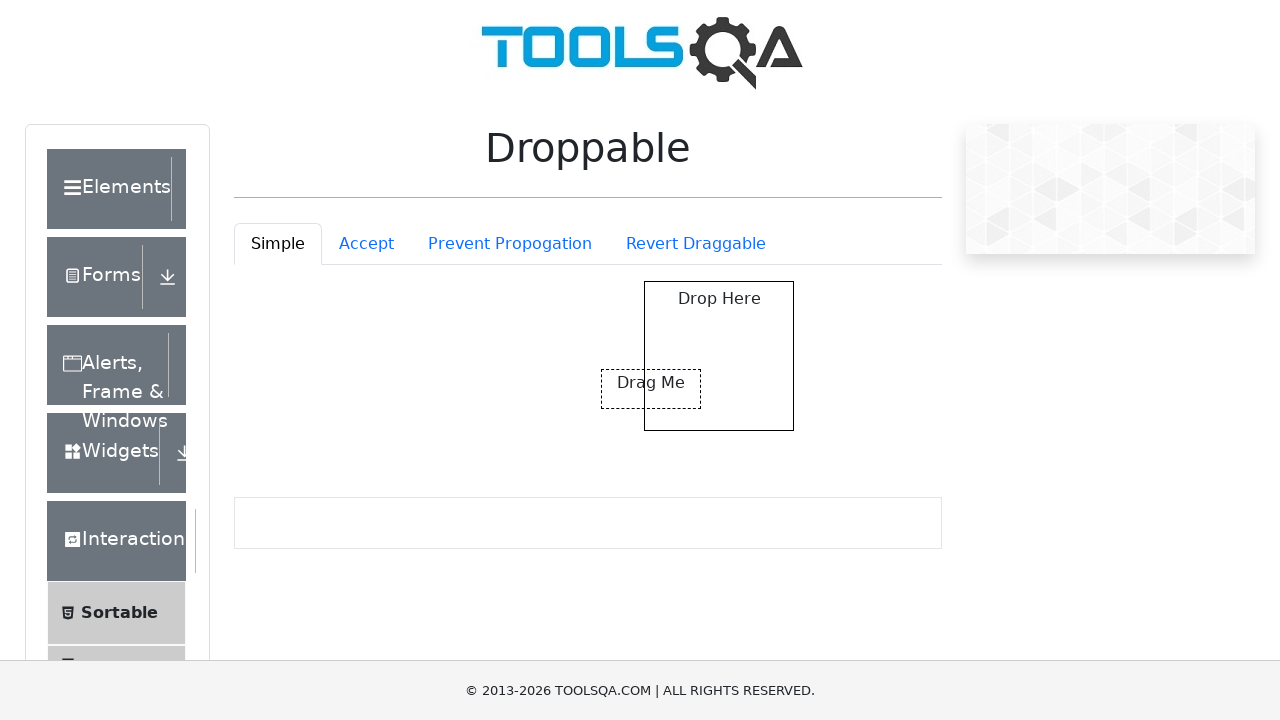

Released mouse button to complete drag and drop by offset at (651, 389)
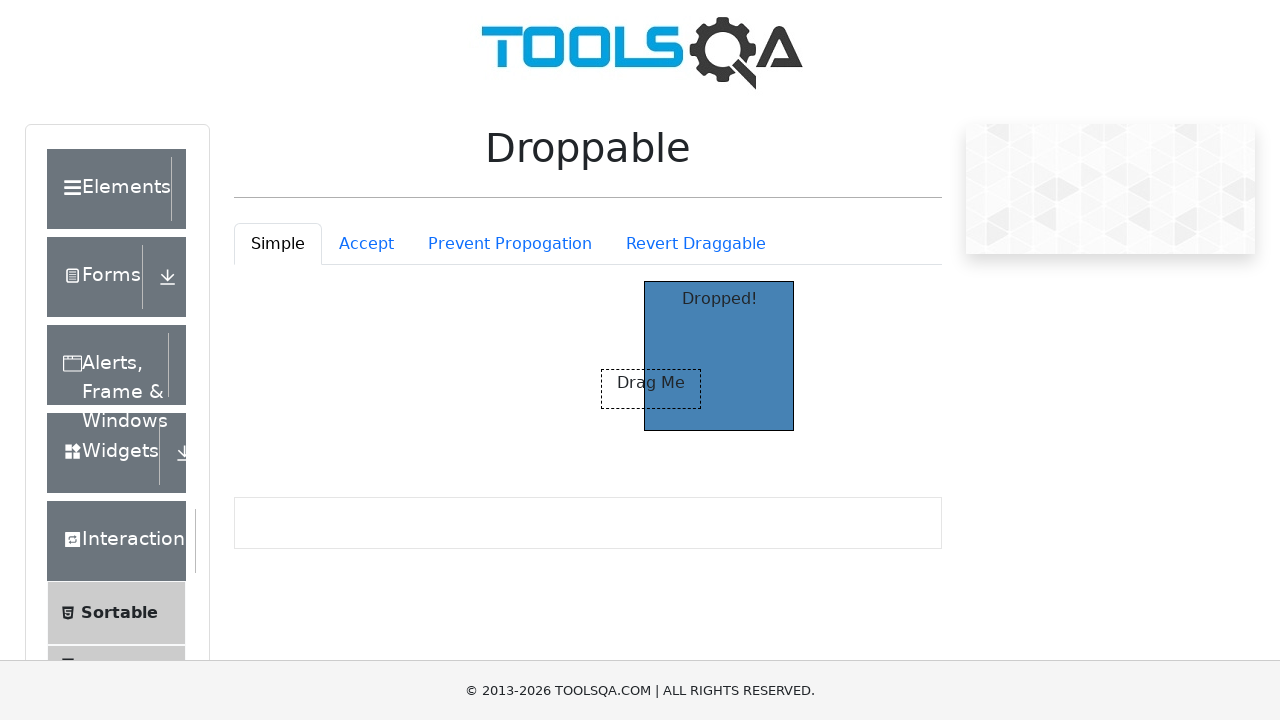

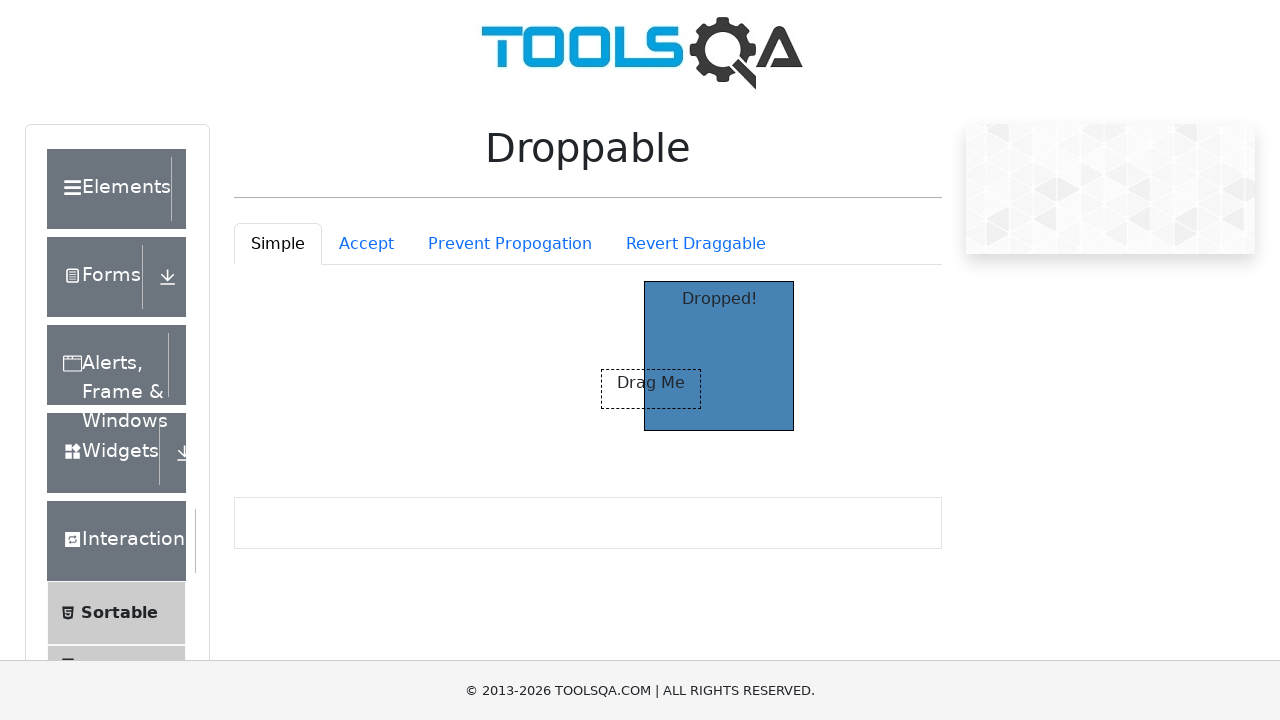